Tests tooltip functionality by hovering over a button element to trigger the tooltip display

Starting URL: https://demoqa.com/tool-tips

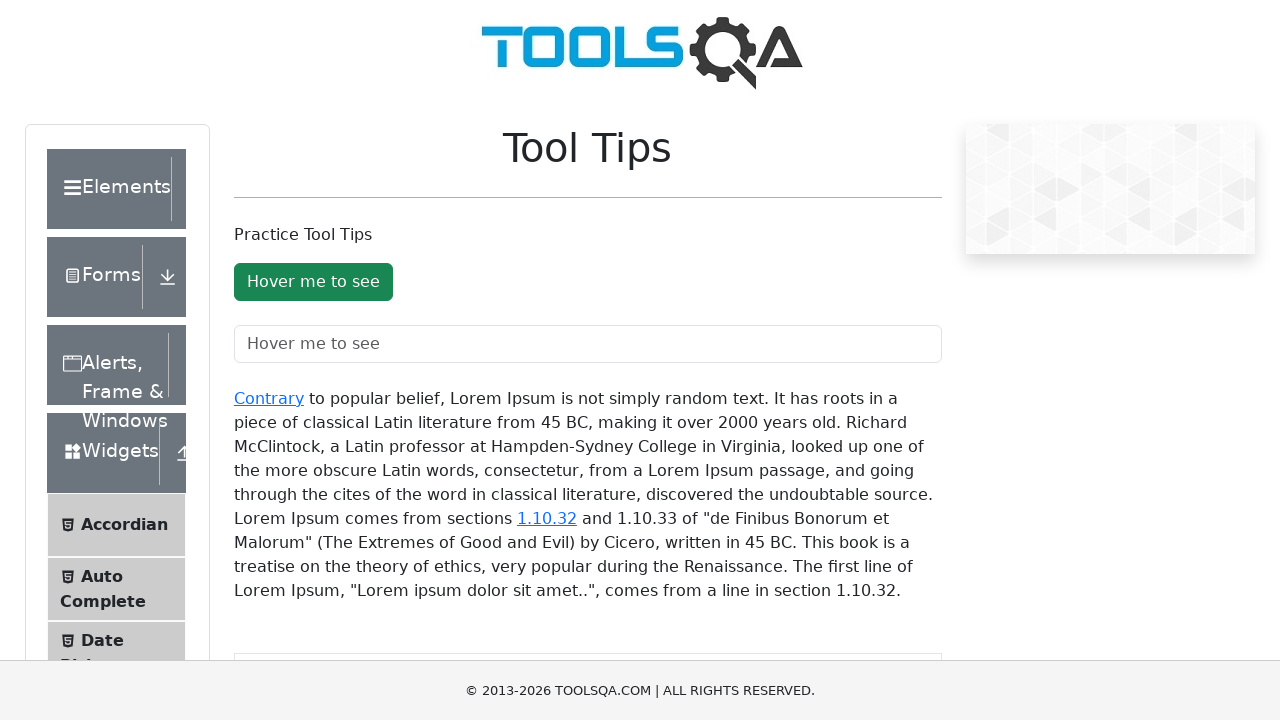

Located tooltip button element
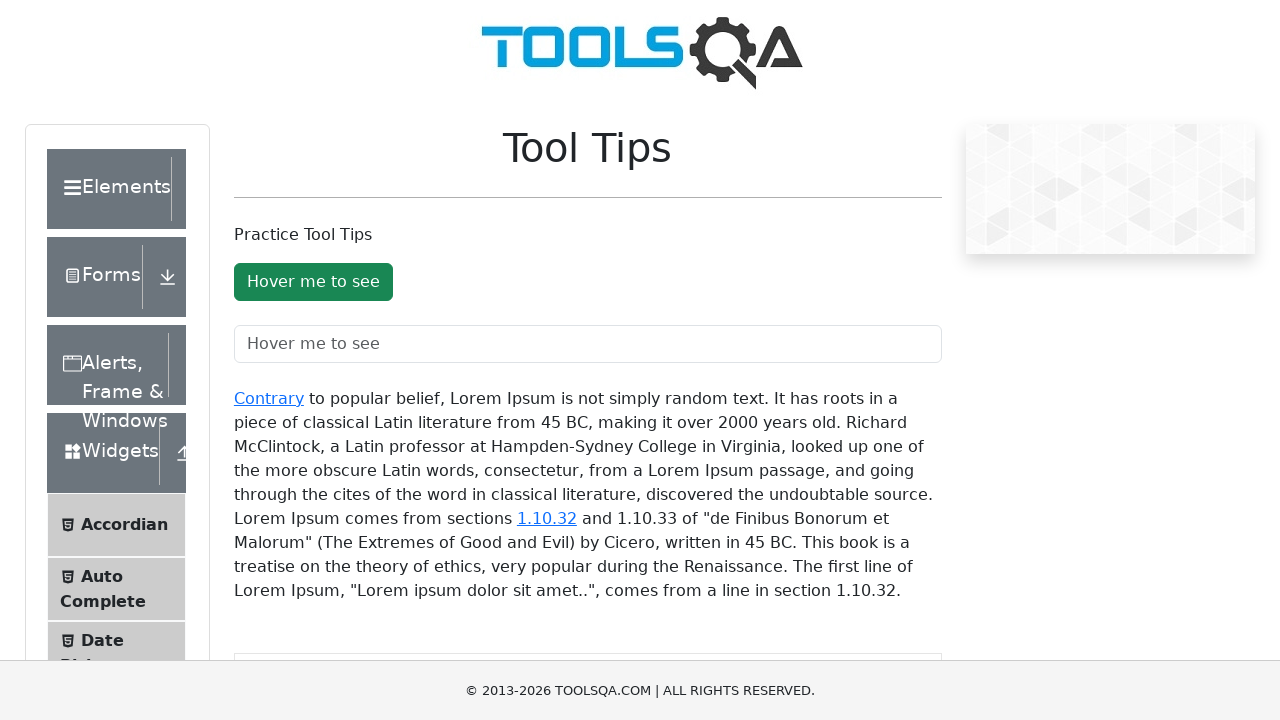

Tooltip button became visible
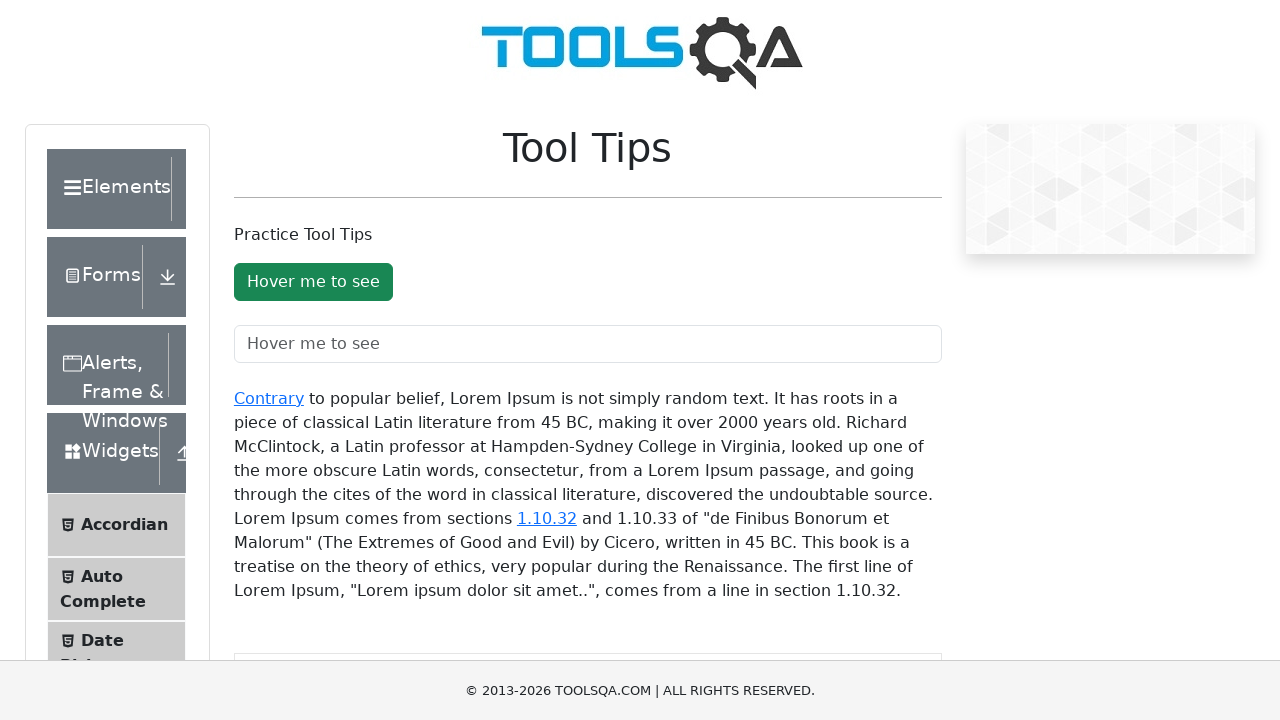

Hovered over tooltip button to trigger tooltip display at (313, 282) on #toolTipButton
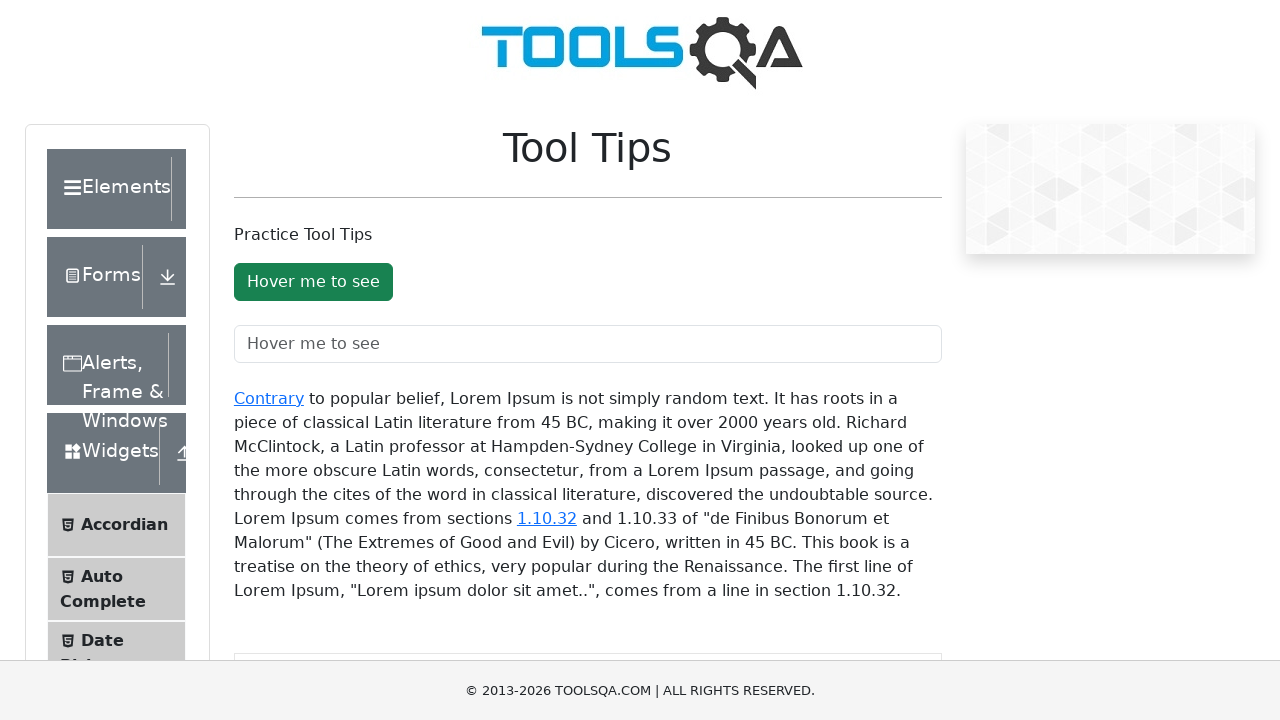

Waited for tooltip to appear
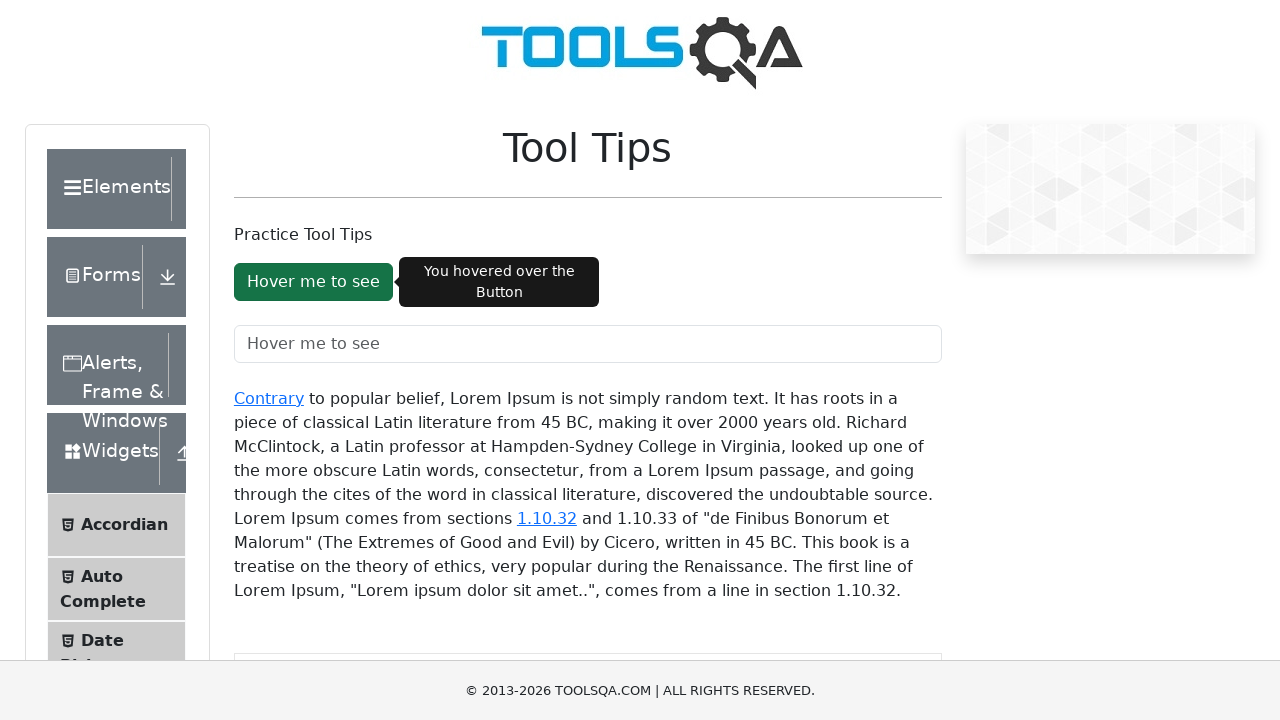

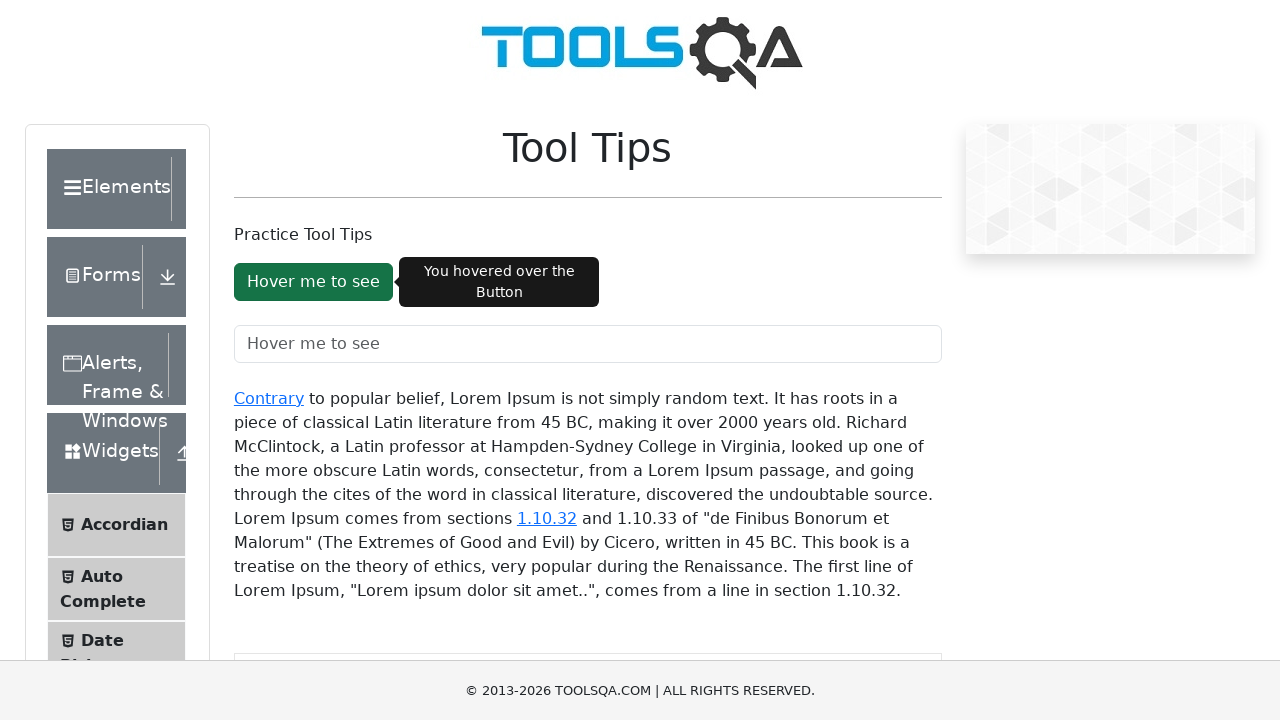